Navigates to SauceDemo website and fills the username field with a test user value

Starting URL: https://www.saucedemo.com/

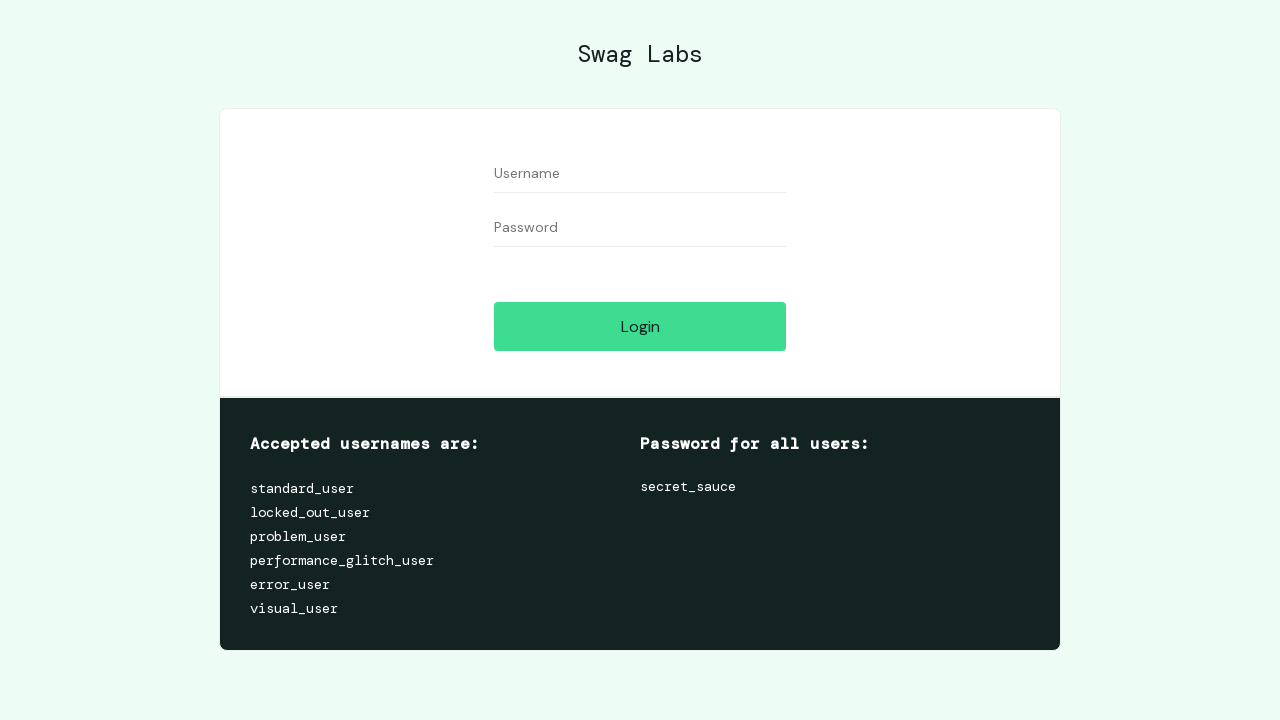

Filled username field with 'standard_user' using XPath locator on //input[@type='text']
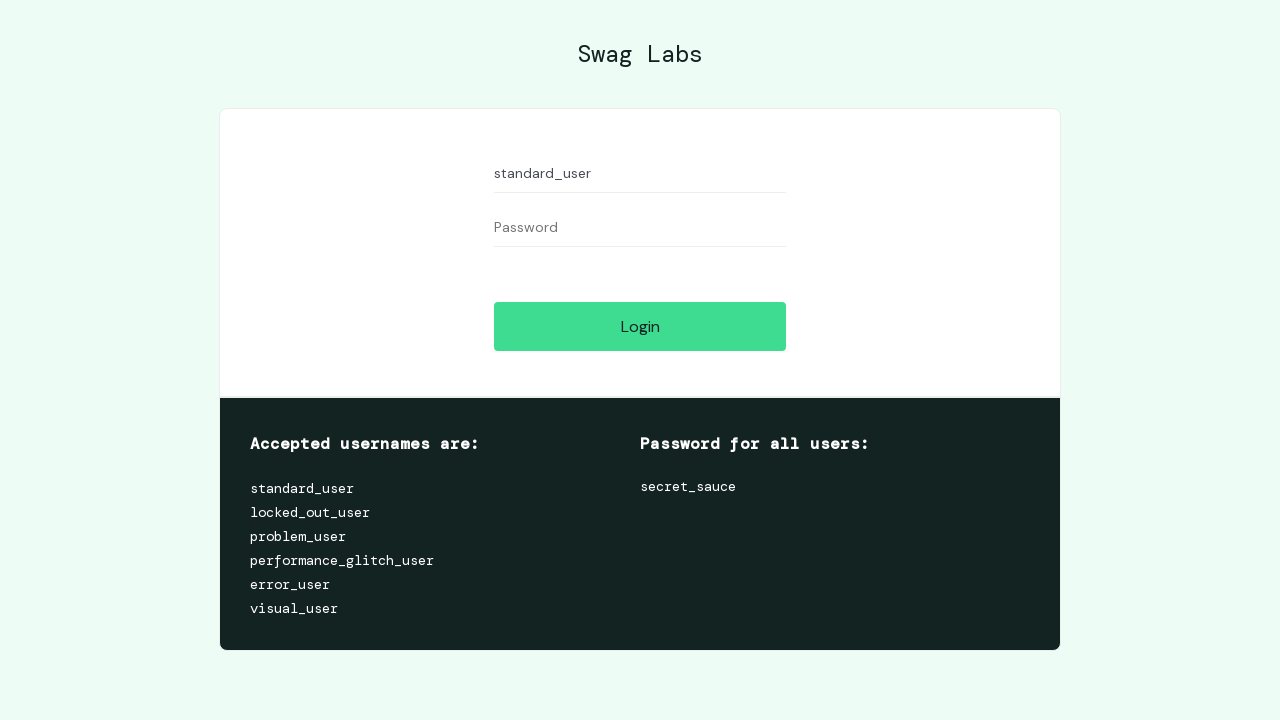

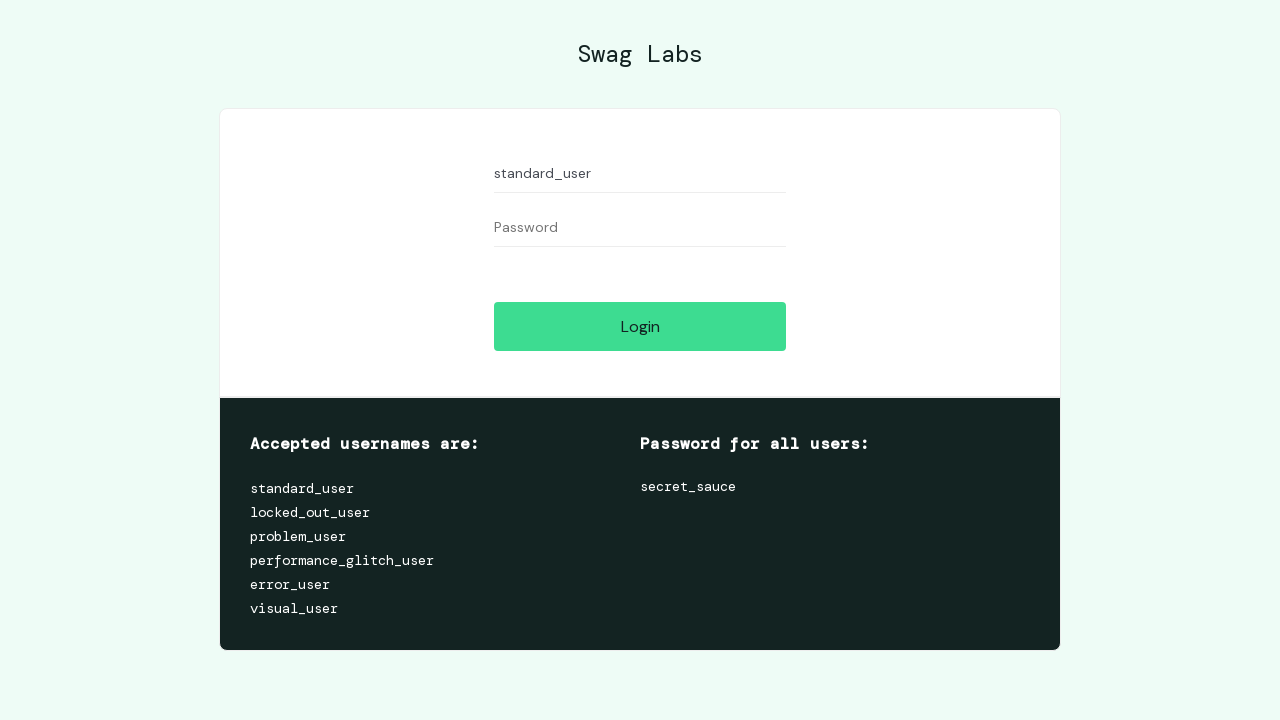